Tests accepting a JavaScript alert by clicking the JS Alert button, accepting the alert, and verifying the result message

Starting URL: https://the-internet.herokuapp.com/javascript_alerts

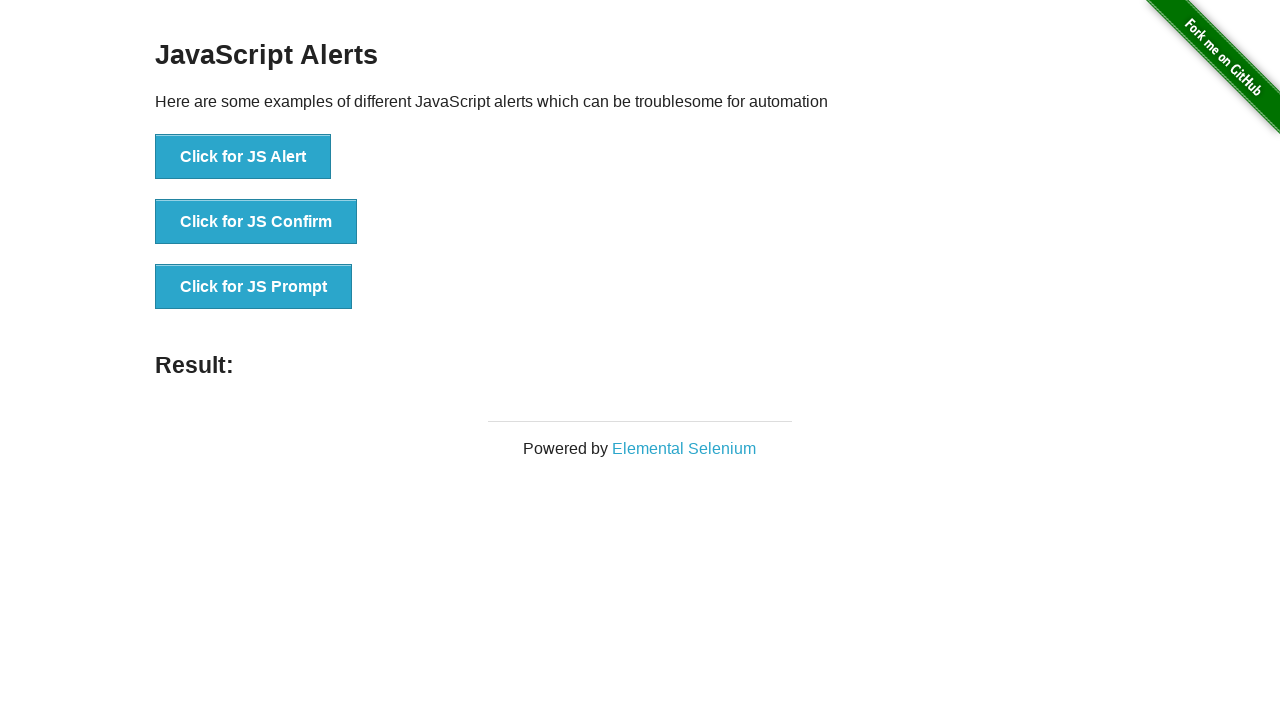

Clicked the JS Alert button at (243, 157) on button[onclick='jsAlert()']
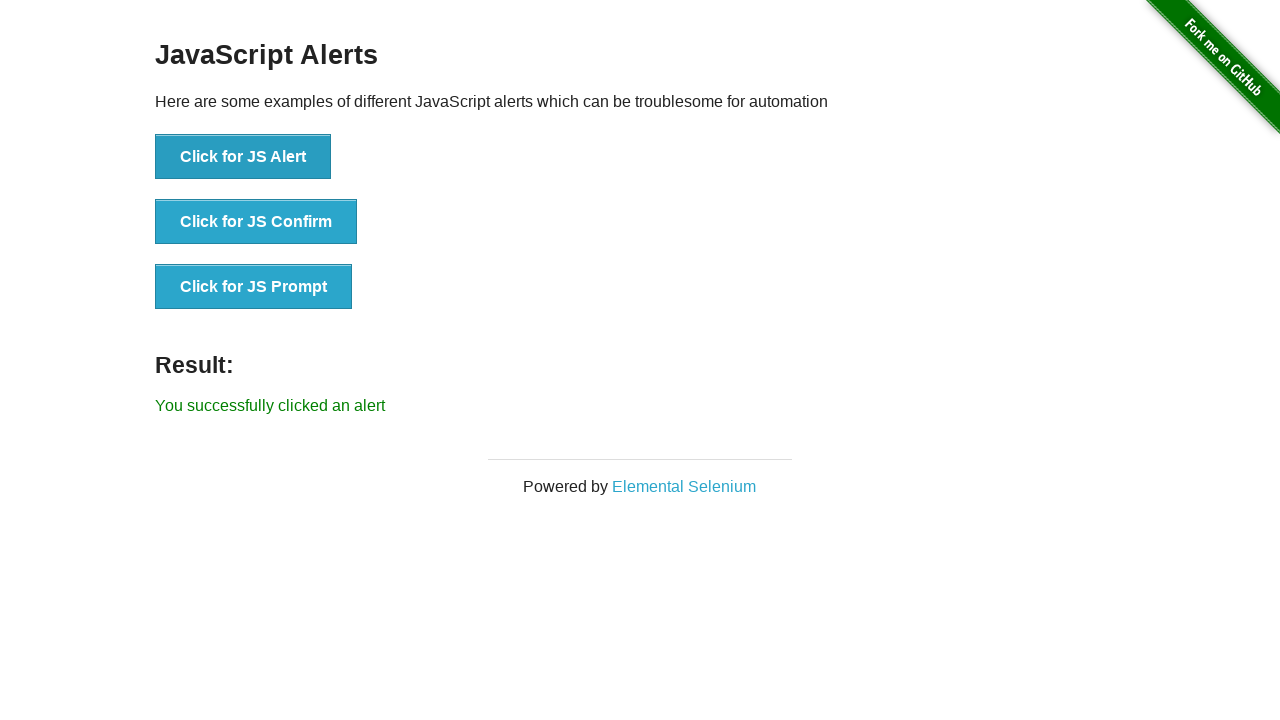

Set up dialog handler to accept alert
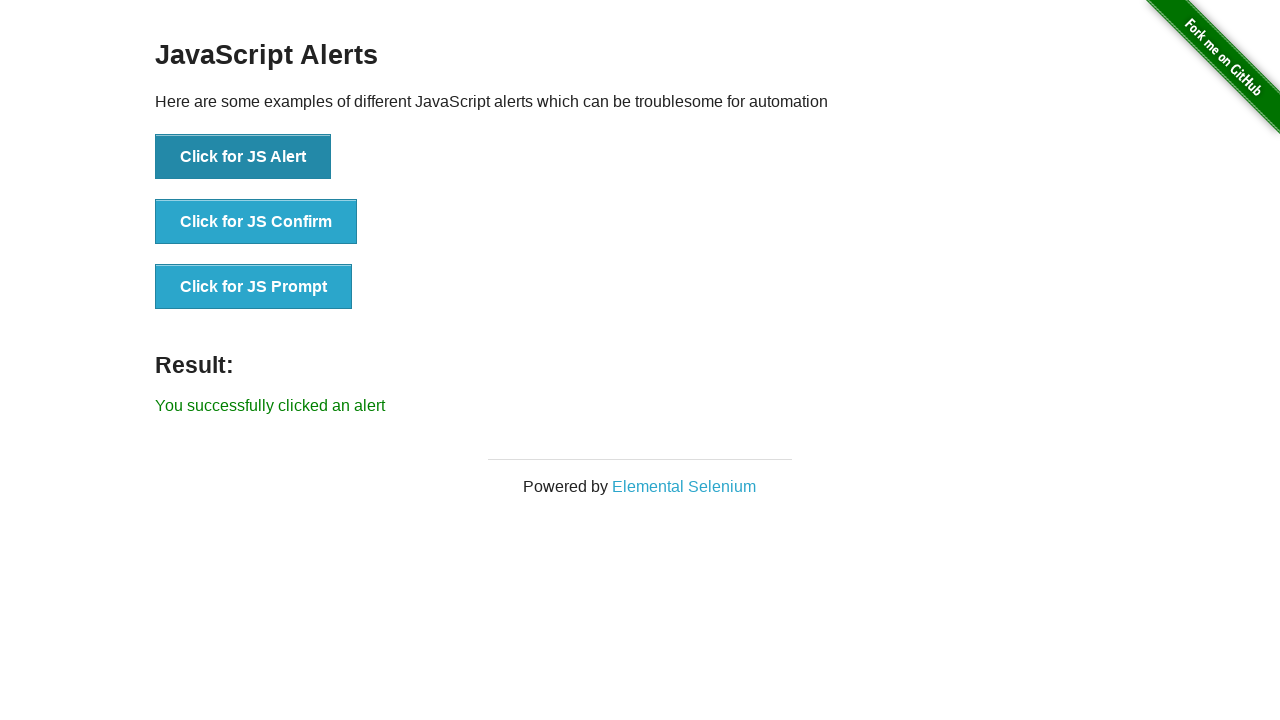

Result message appeared after accepting alert
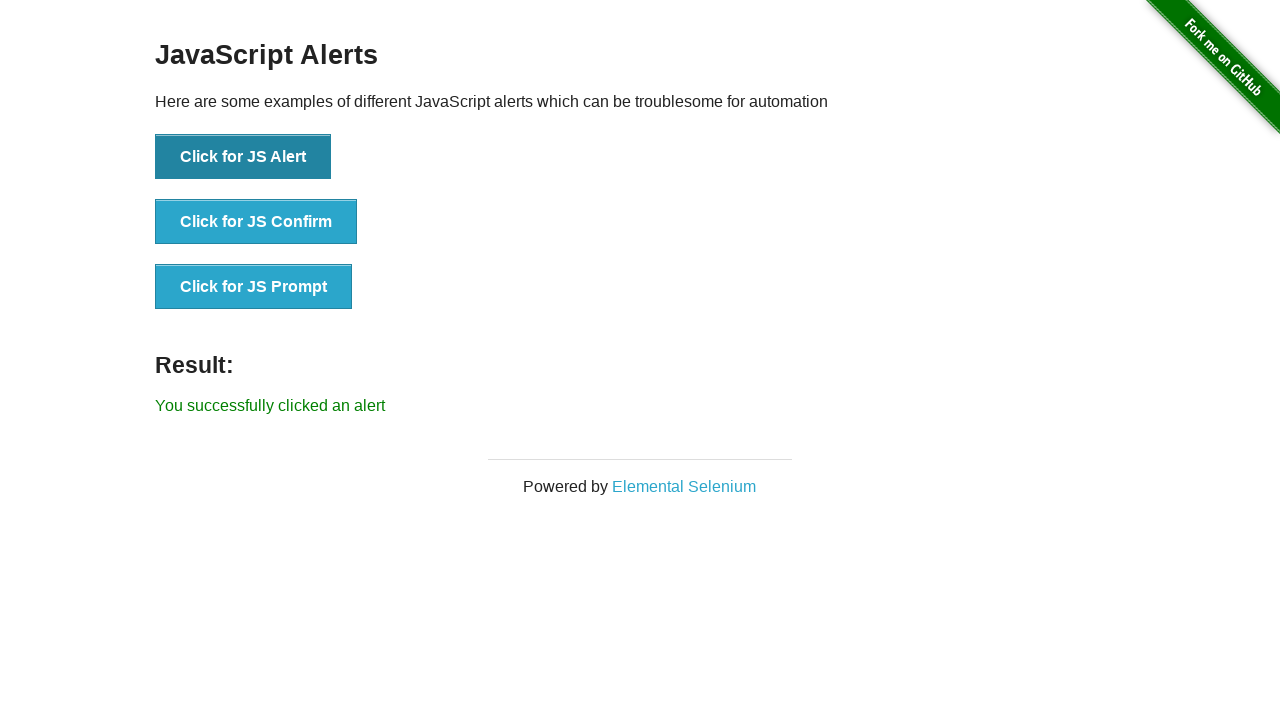

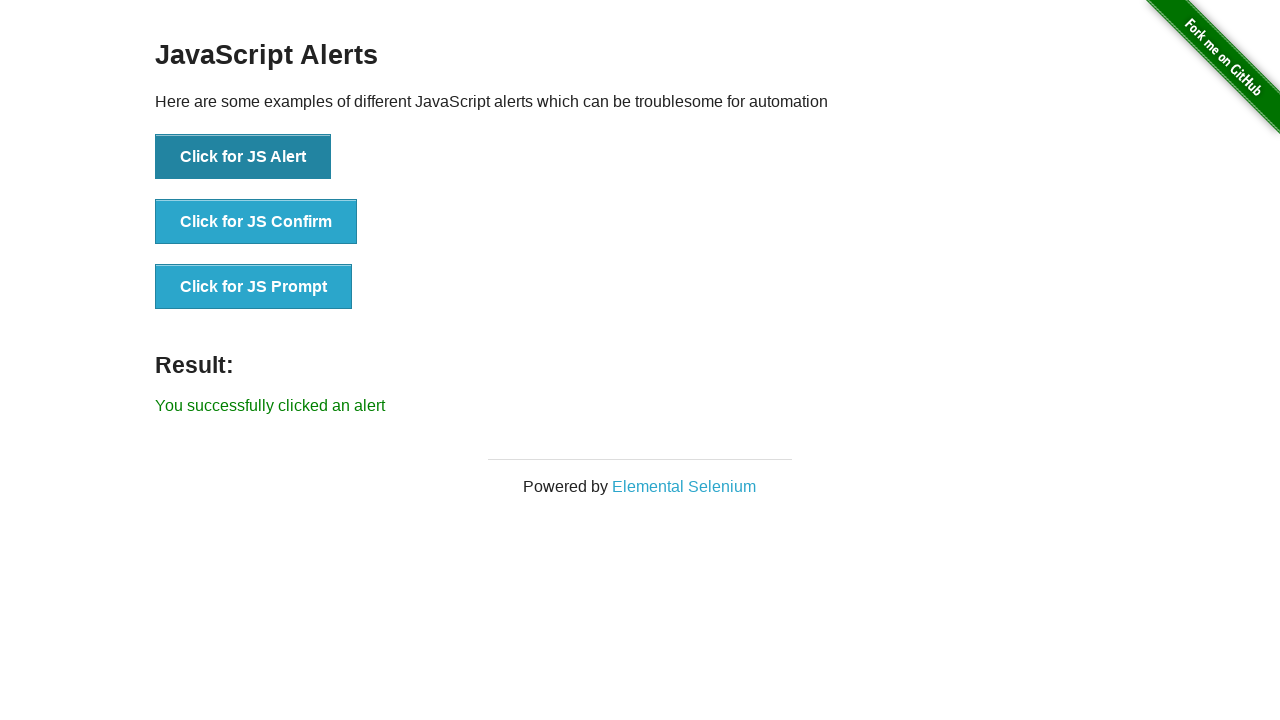